Tests navigation performance by visiting multiple pages and verifying they load quickly

Starting URL: https://automationexercise.com/

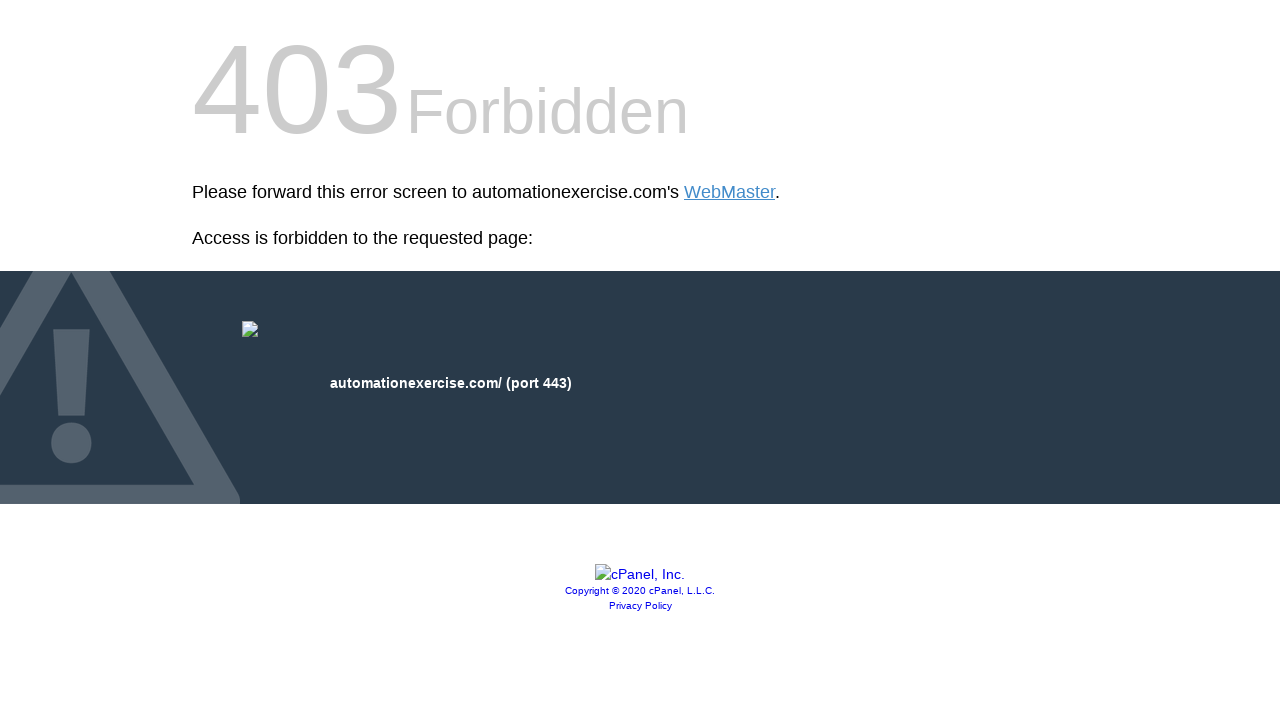

Navigated to https://automationexercise.com/
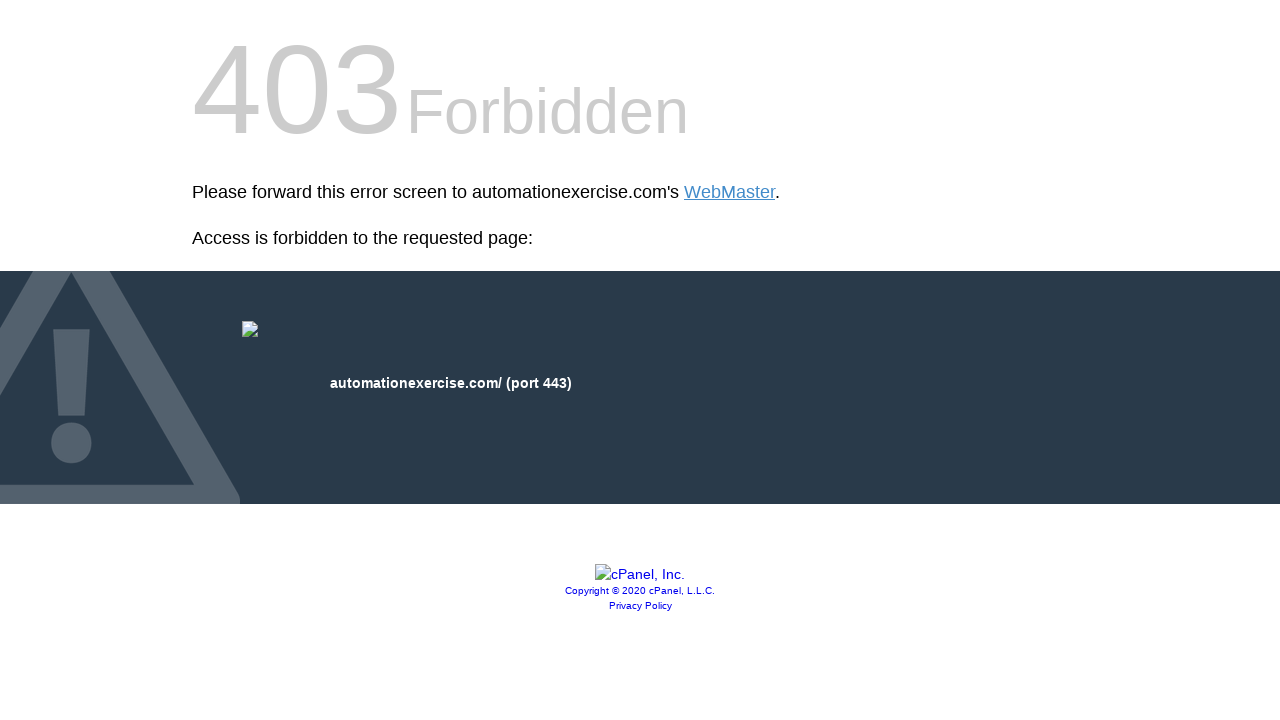

Page https://automationexercise.com/ loaded successfully
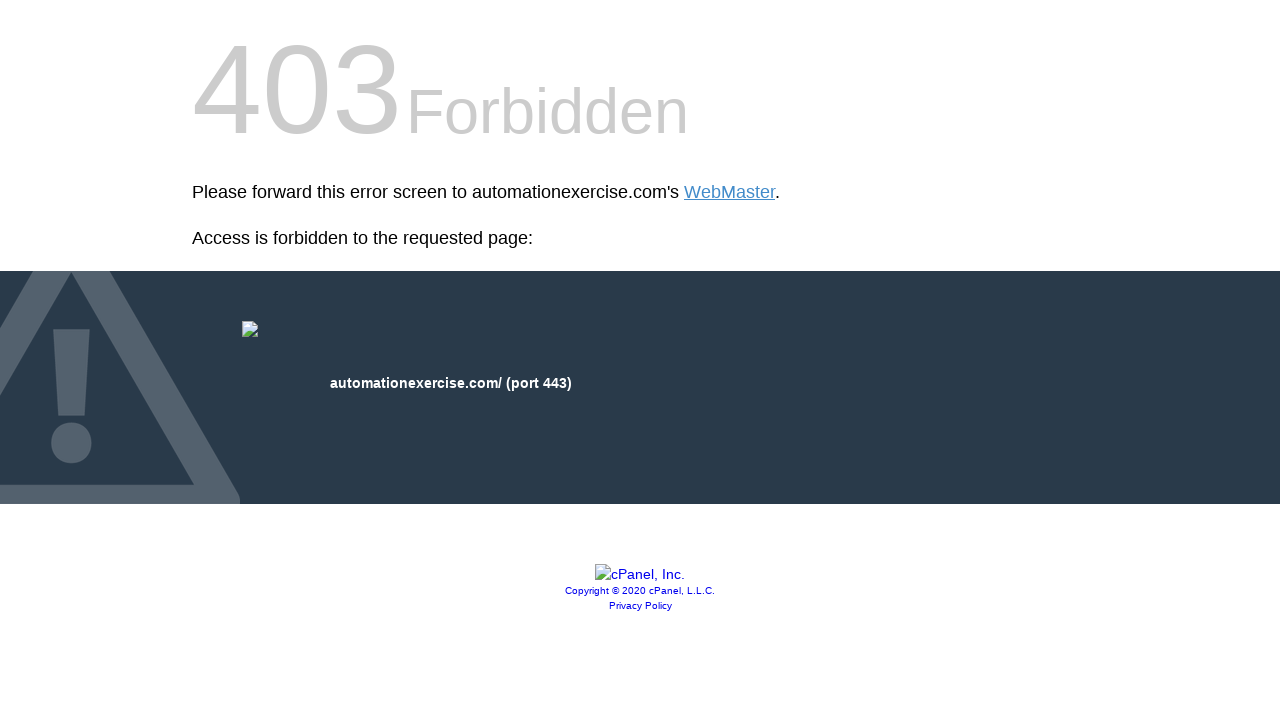

Navigated to https://automationexercise.com/products
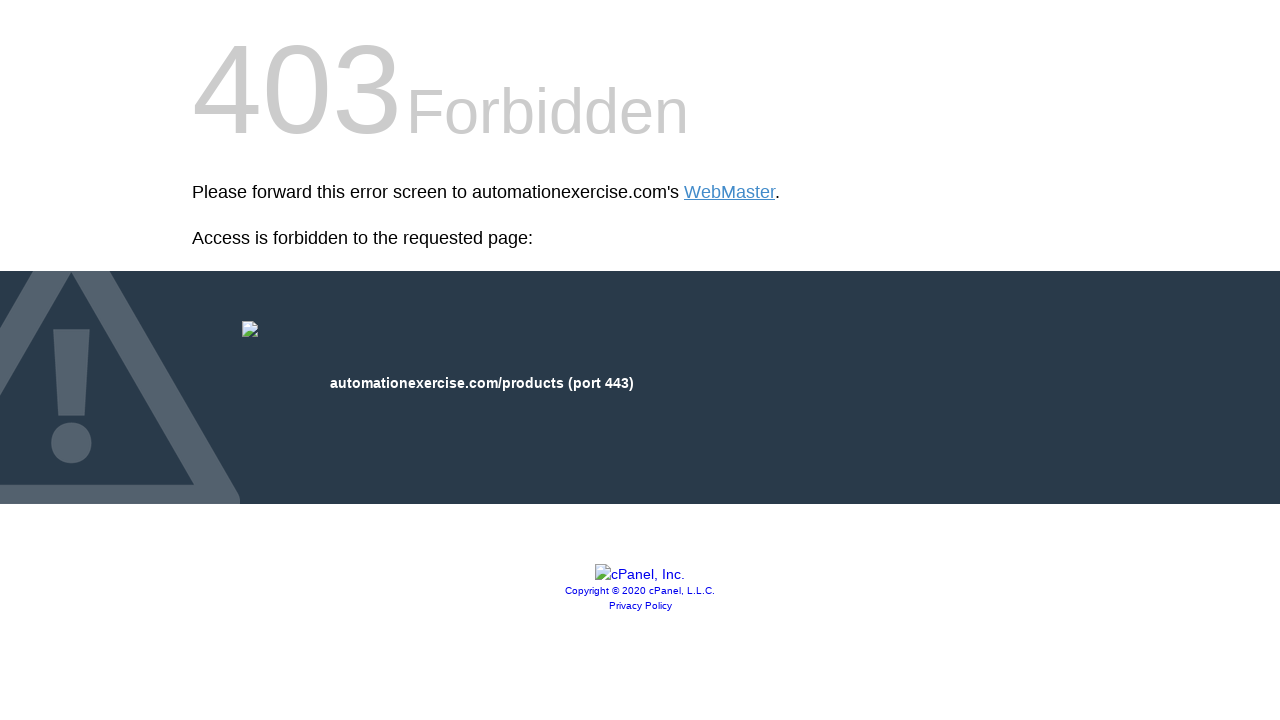

Page https://automationexercise.com/products loaded successfully
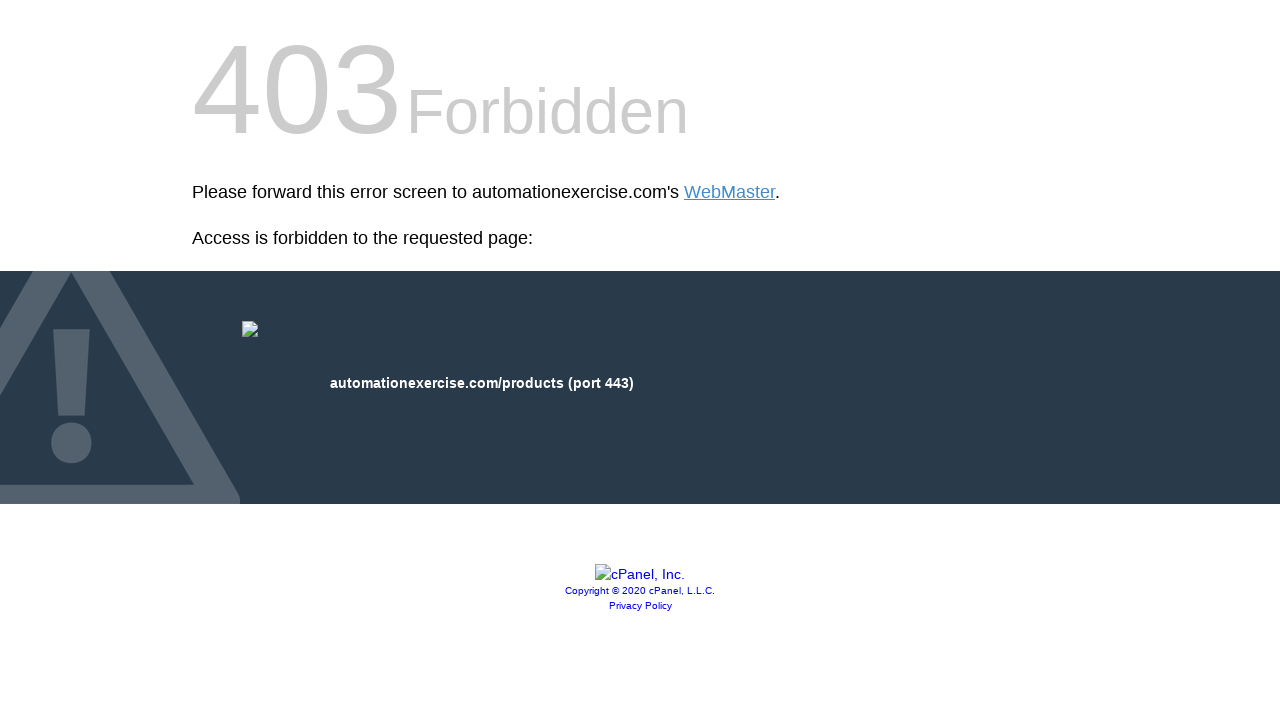

Navigated to https://automationexercise.com/login
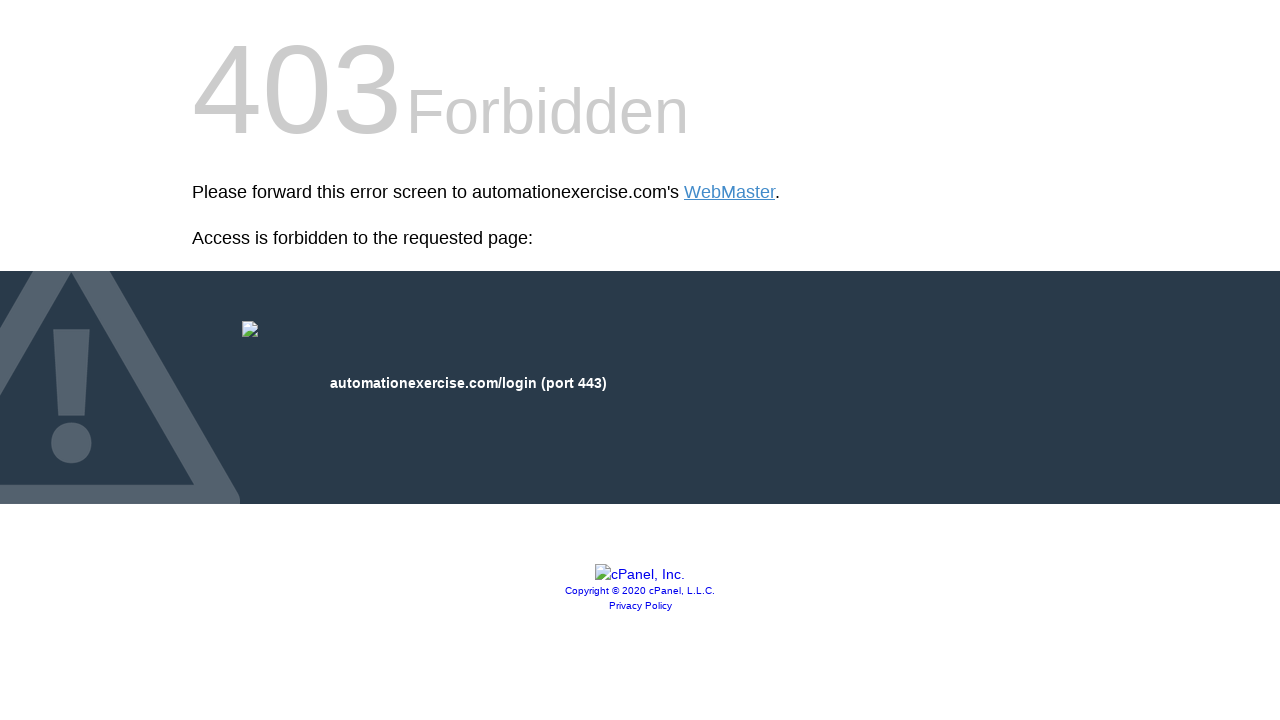

Page https://automationexercise.com/login loaded successfully
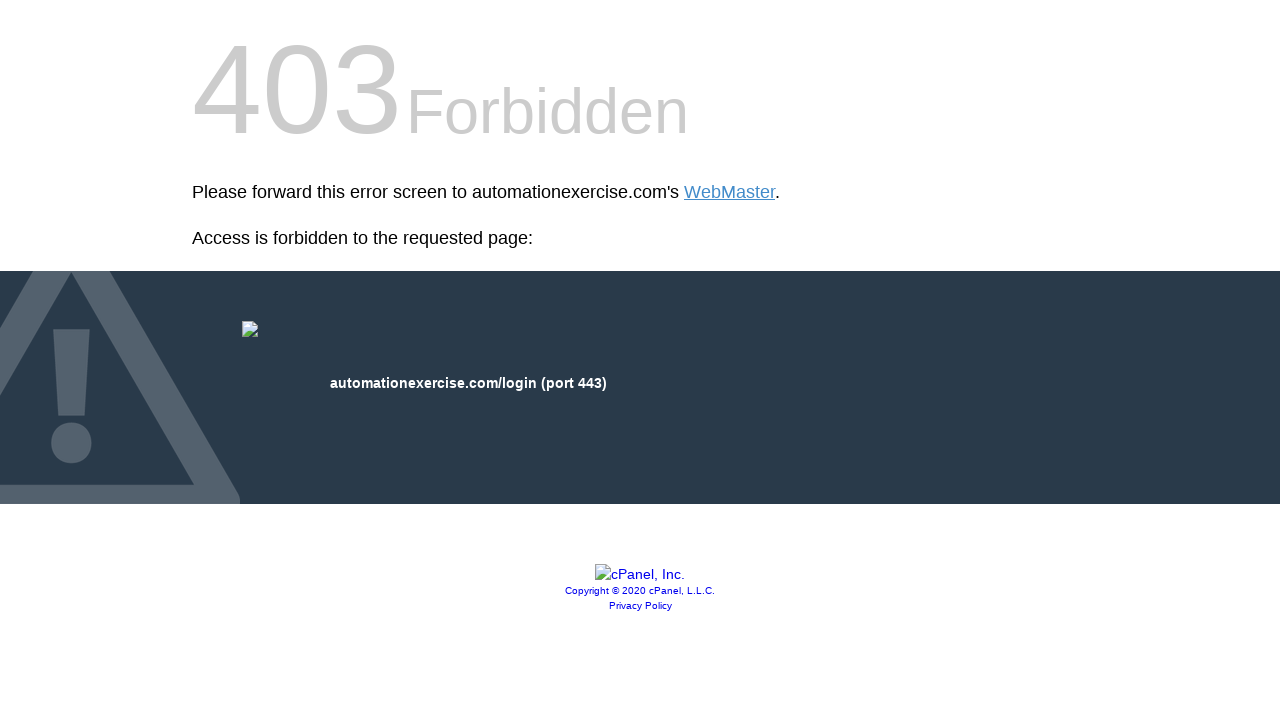

Navigated to https://automationexercise.com/view_cart
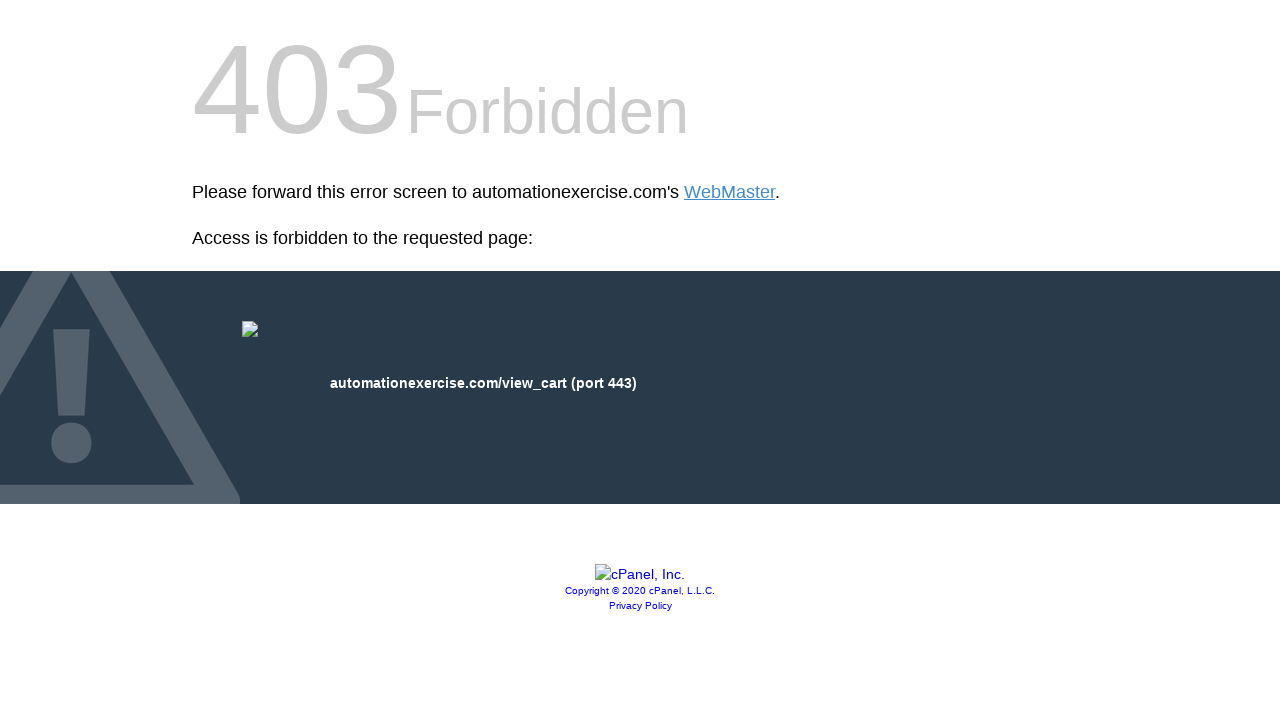

Page https://automationexercise.com/view_cart loaded successfully
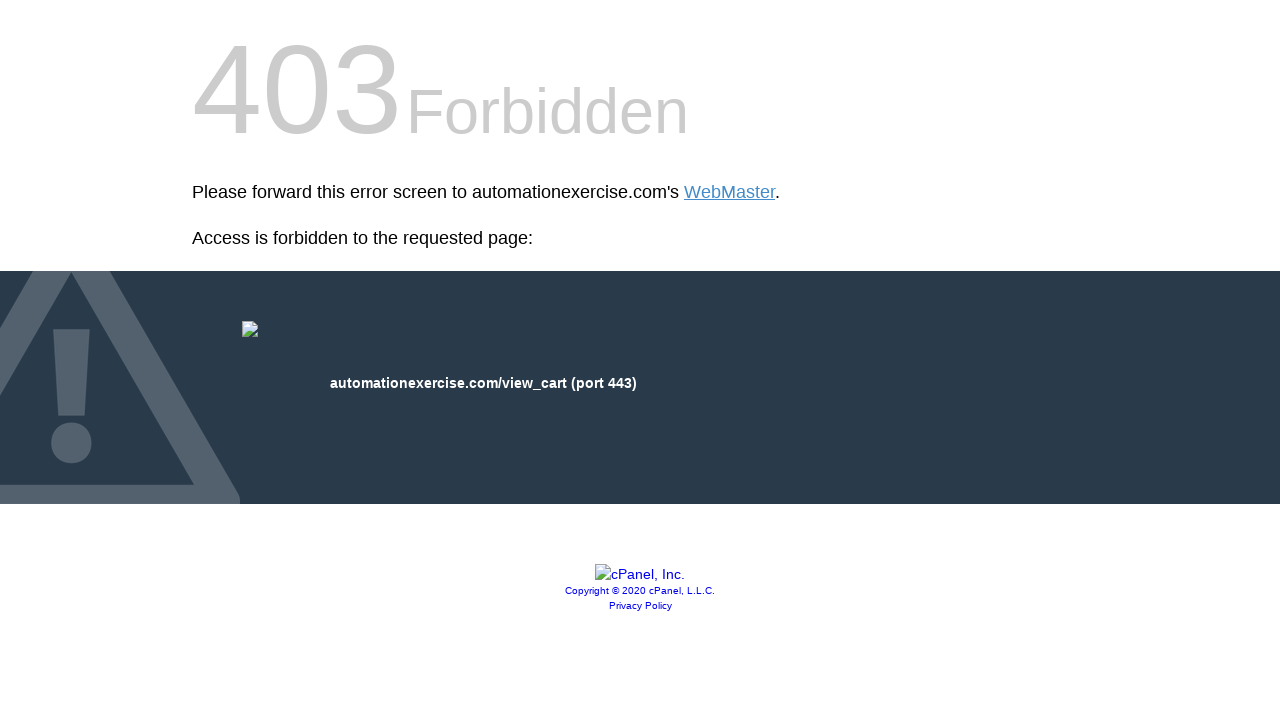

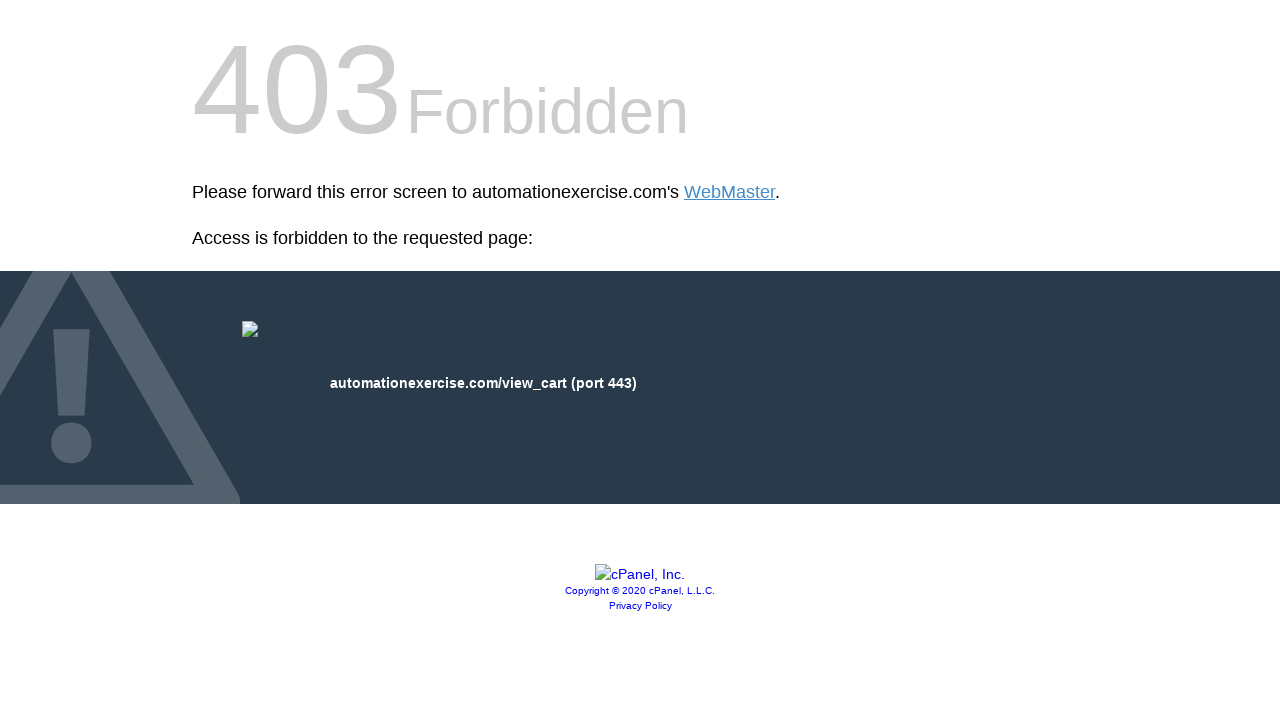